Tests clicking the Programming demo button and verifying the demo loads

Starting URL: https://neuronpedia.org/gemma-scope#microscope

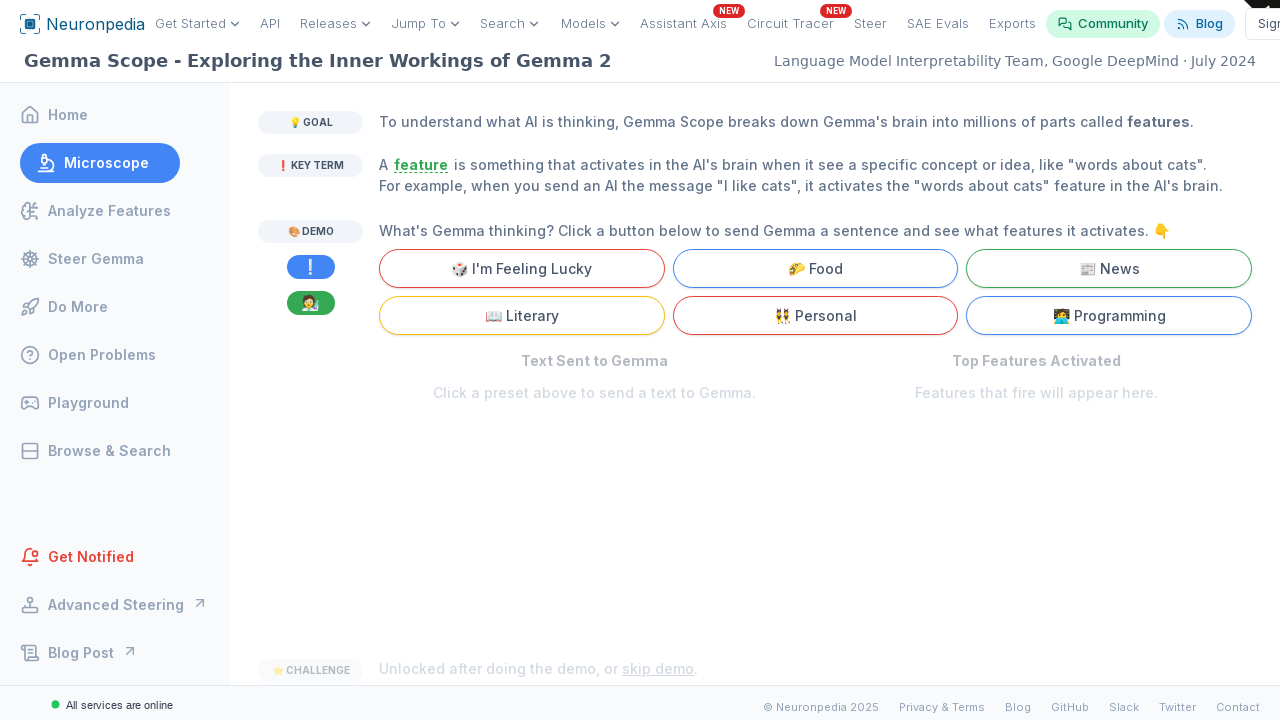

Clicked Programming demo button at (1109, 316) on internal:text="Programming"i
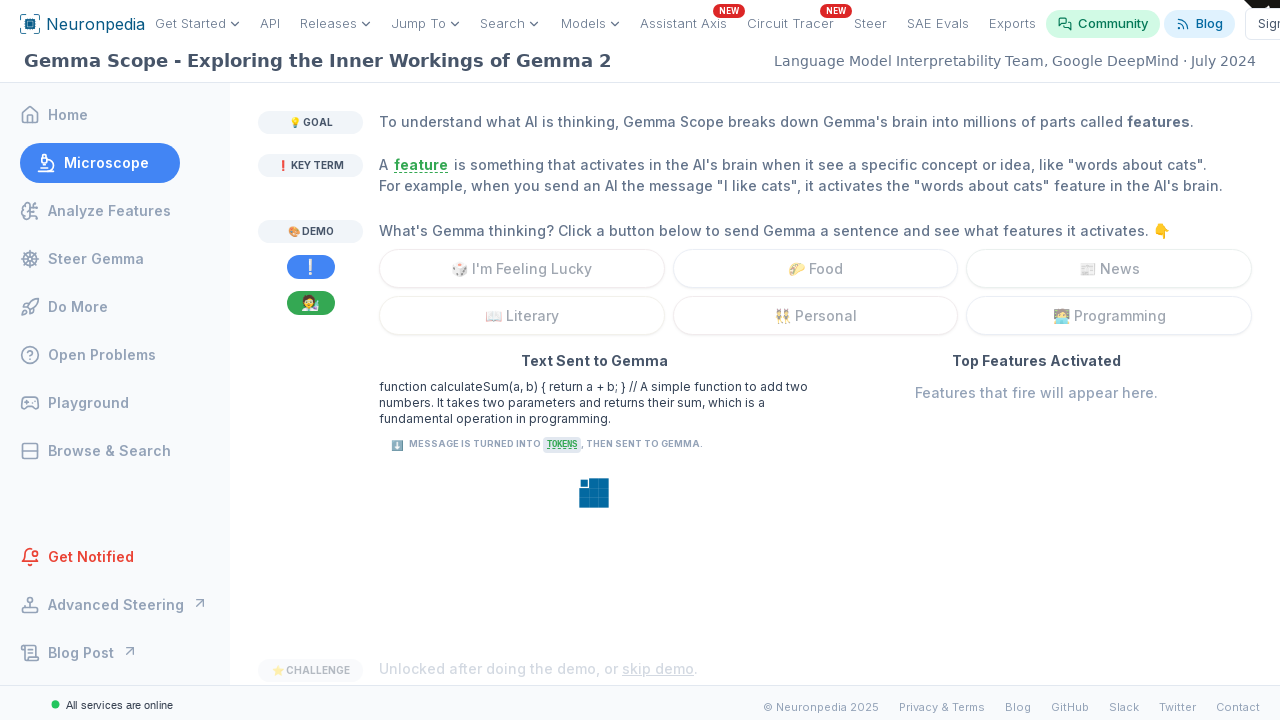

Verified Programming demo loaded successfully
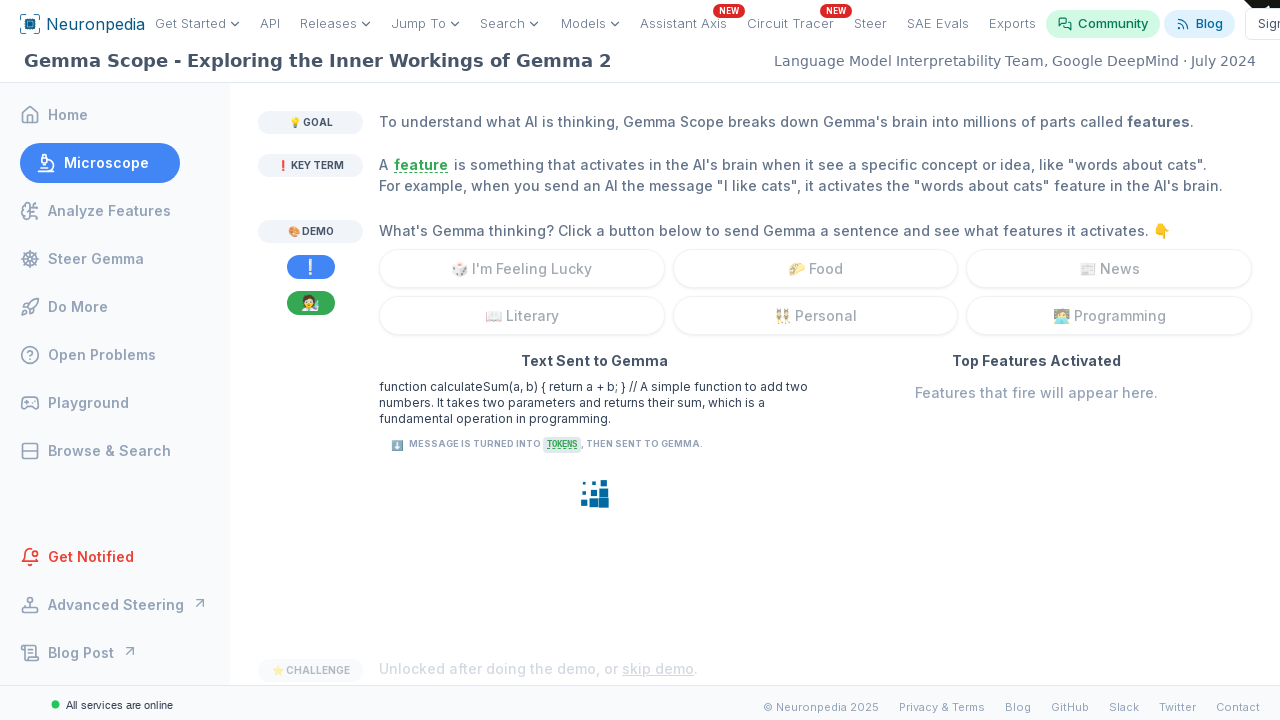

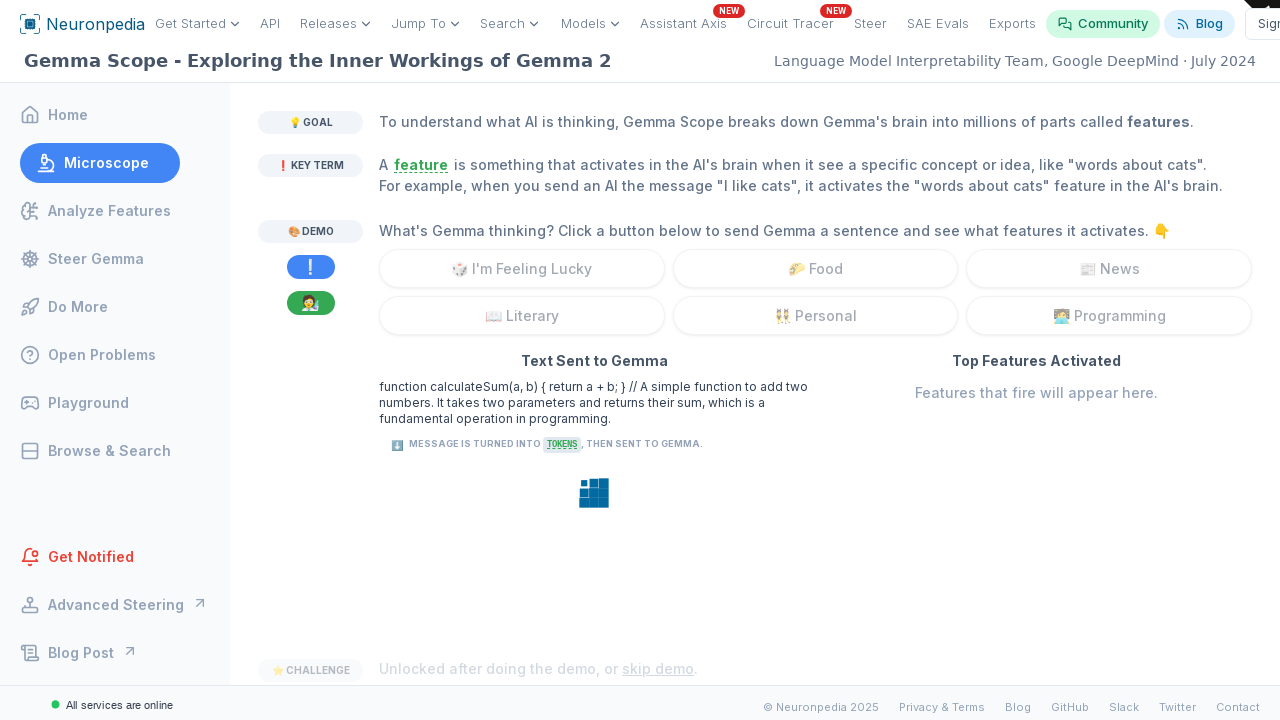